Tests drag and drop functionality by dragging element A to element B's position and verifying the swap occurred

Starting URL: https://the-internet.herokuapp.com/drag_and_drop

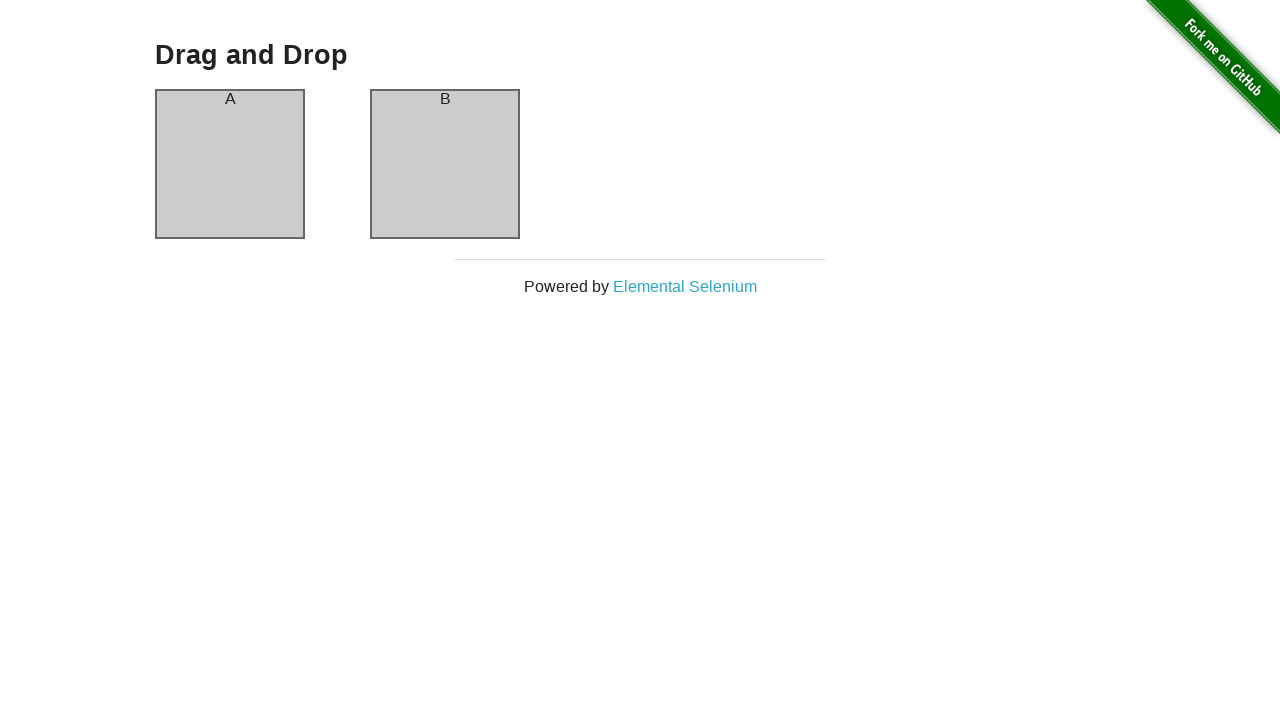

Located source element (column-a)
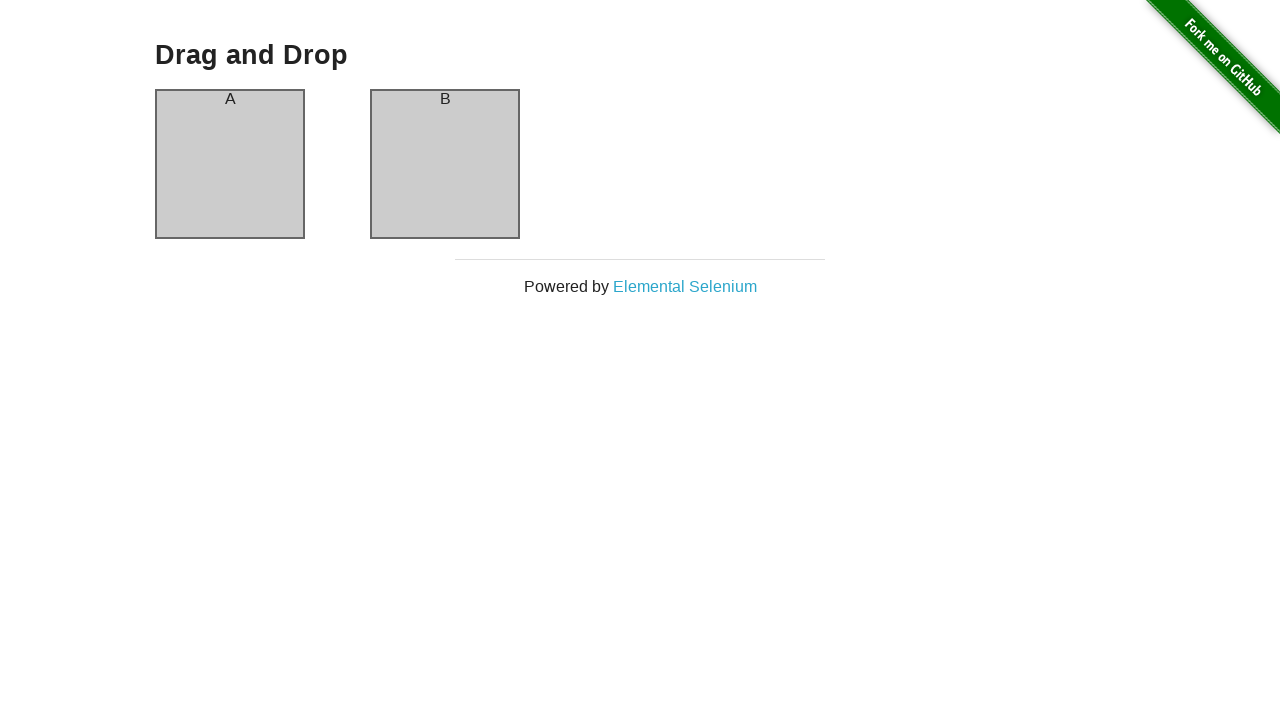

Located destination element (column-b)
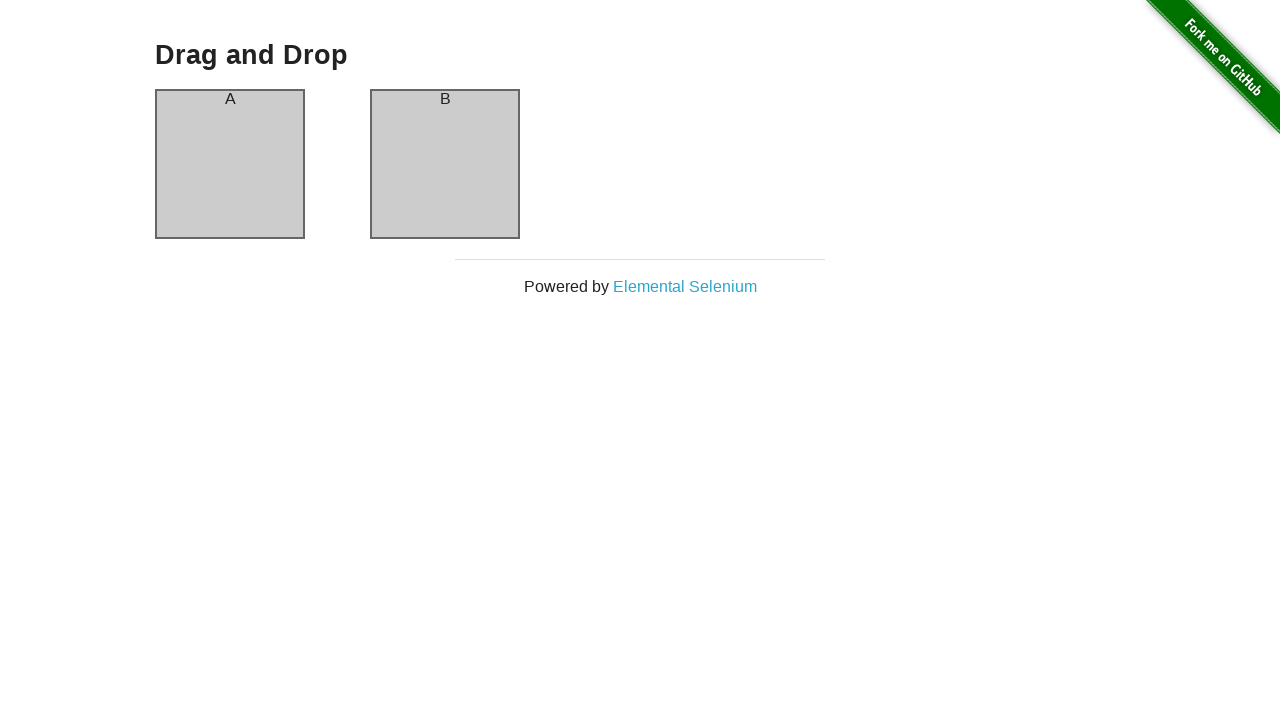

Dragged element A to element B's position at (445, 164)
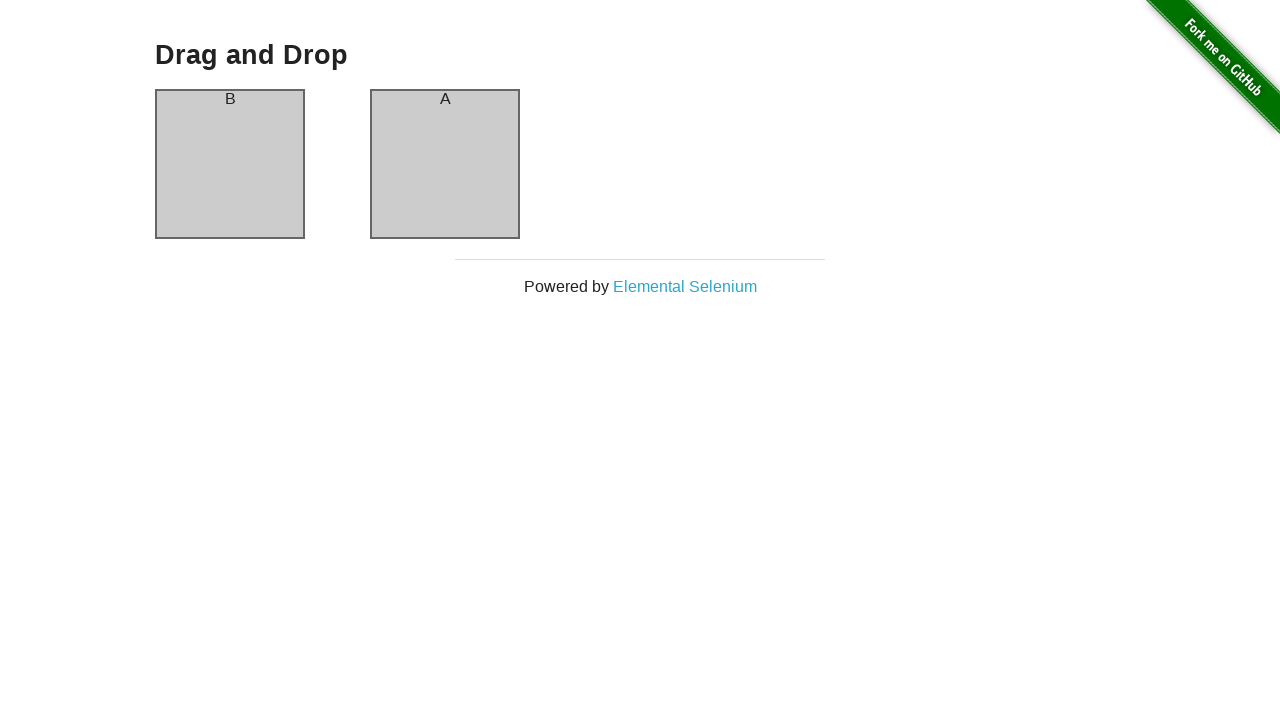

Verified that column-a now contains 'B' after swap
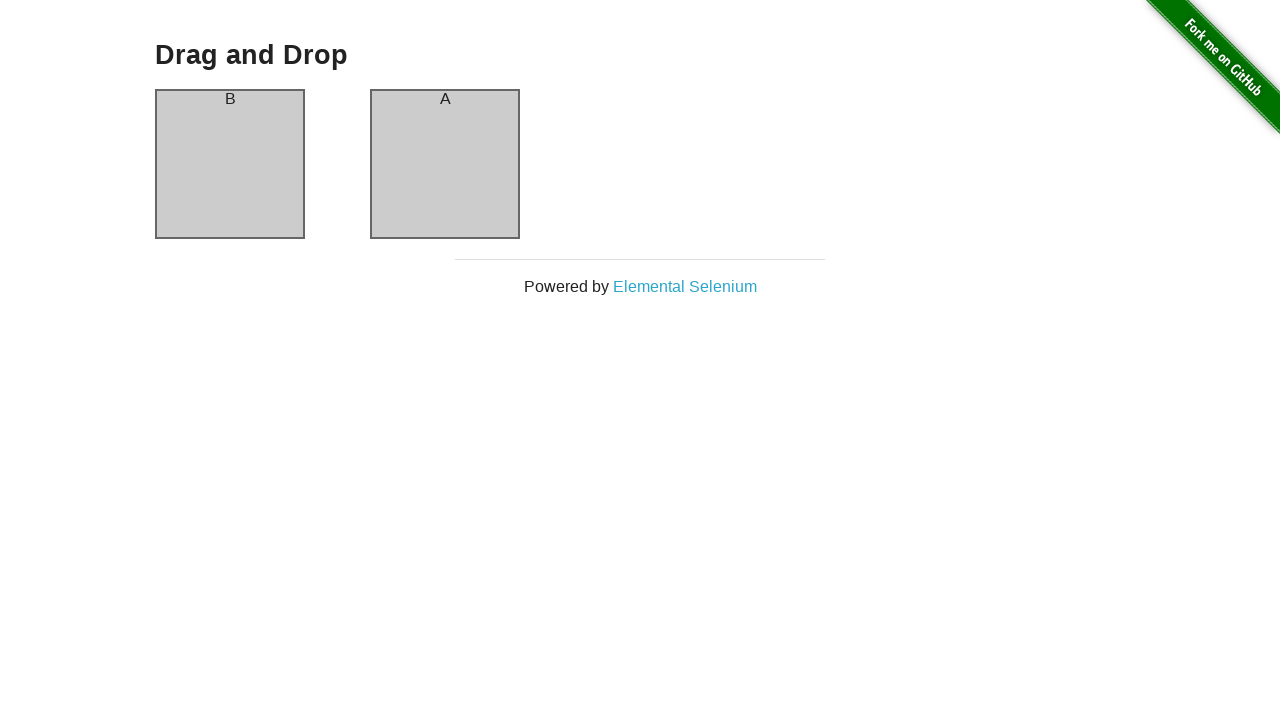

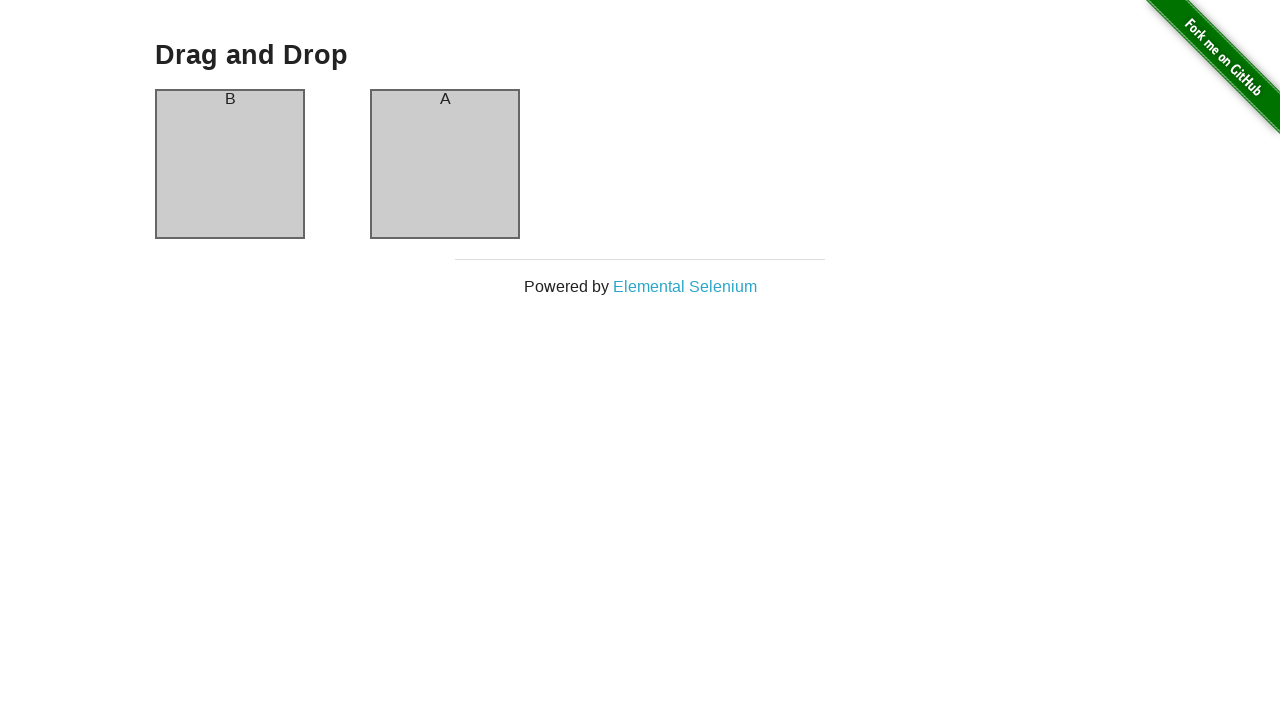